Tests a math challenge form by reading a value from the page, calculating the result using a logarithmic formula, filling in the answer, checking required checkboxes, and submitting the form.

Starting URL: https://suninjuly.github.io/math.html

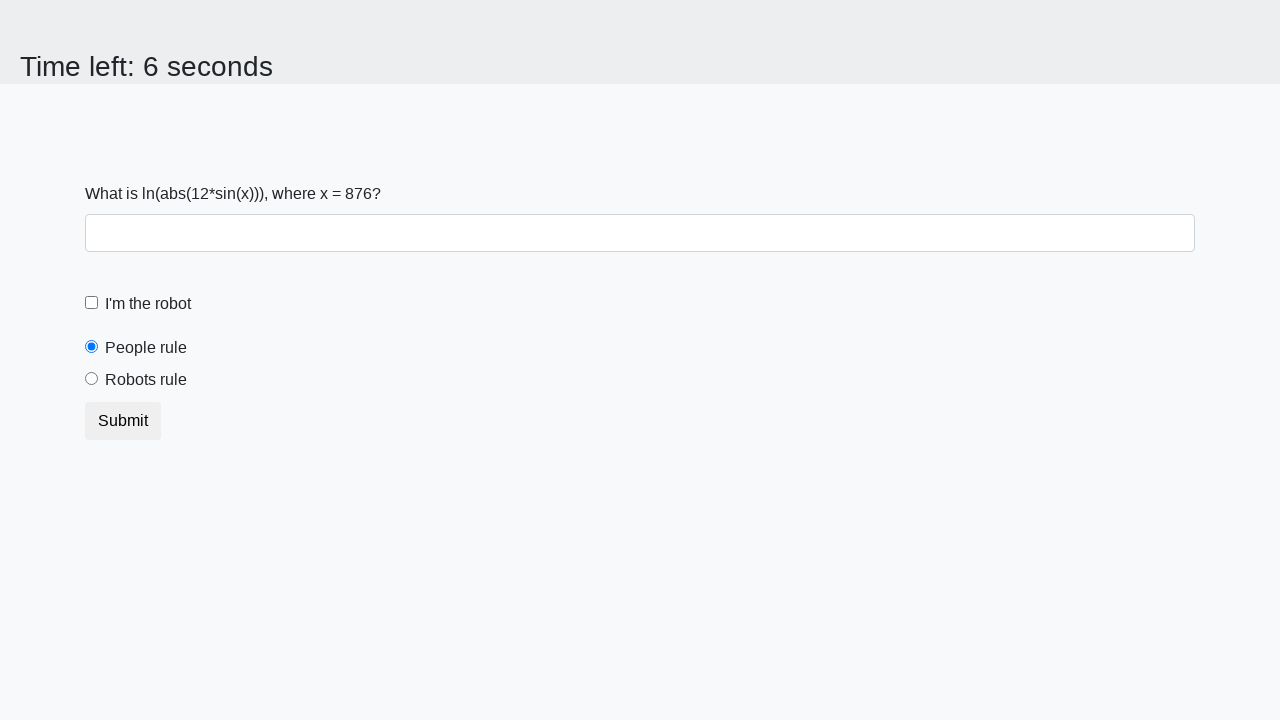

Read input value from the page element with id 'input_value'
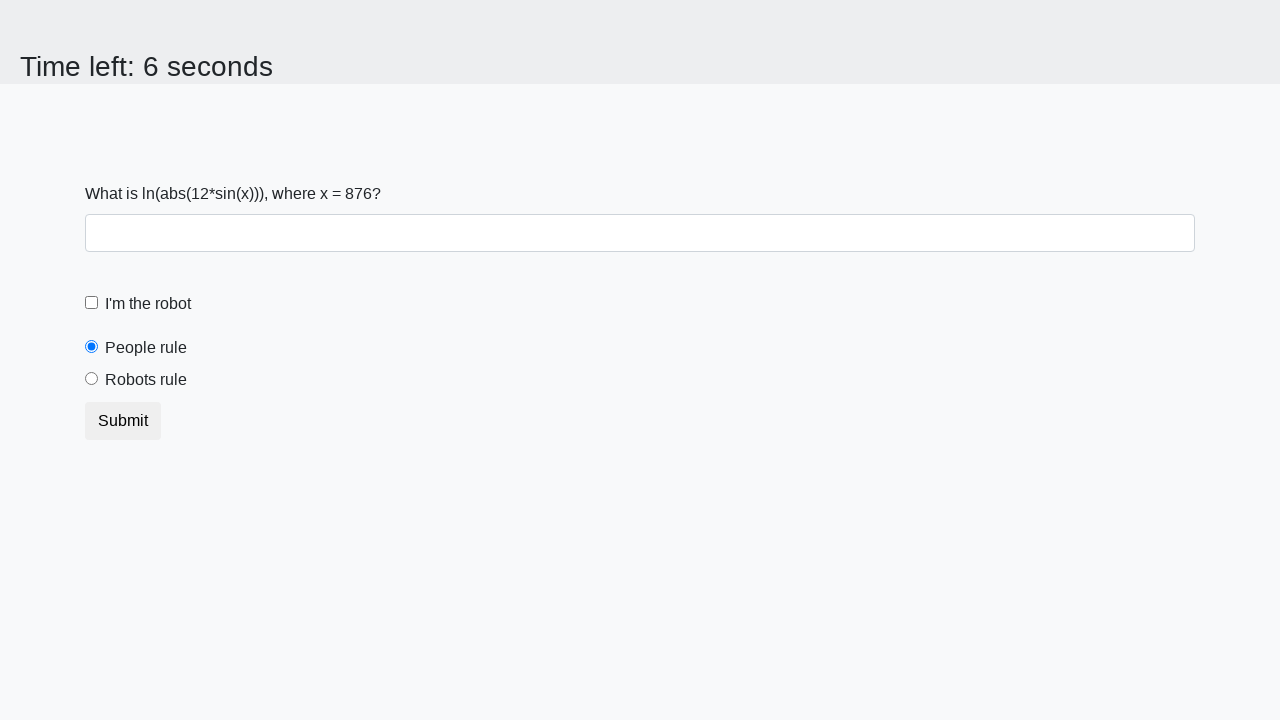

Calculated answer using logarithmic formula: log(abs(12 * sin(x)))
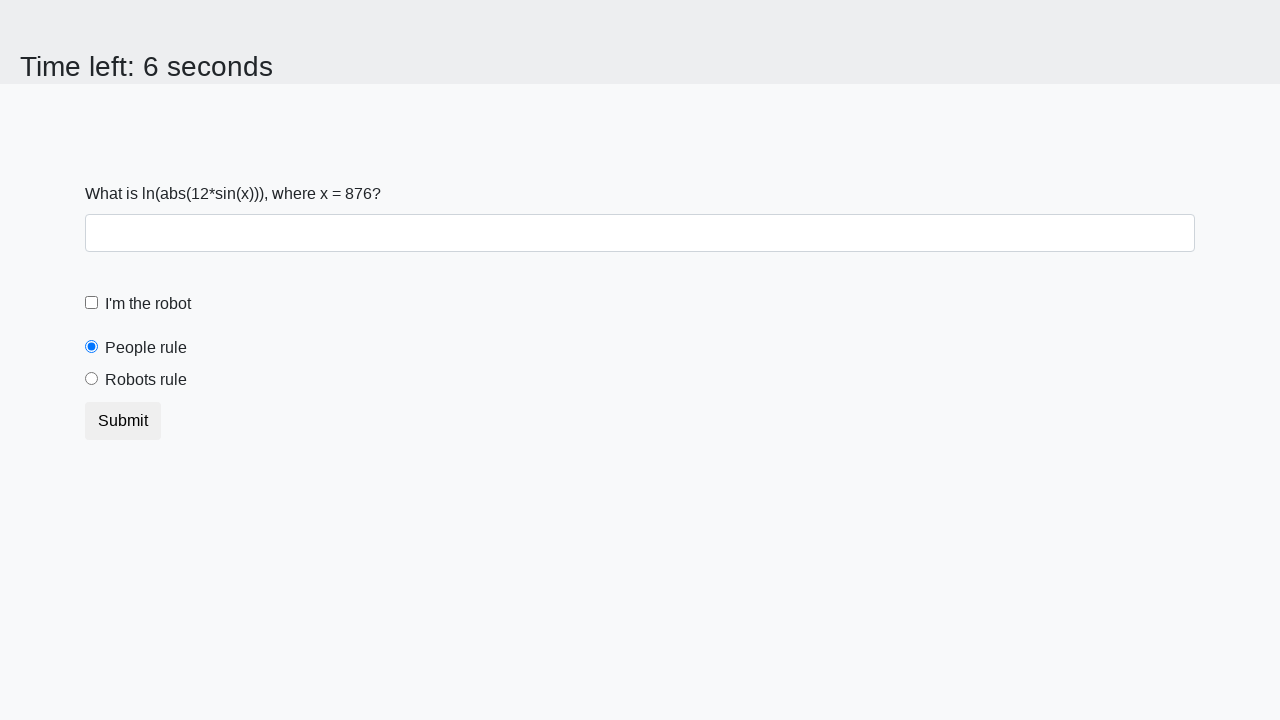

Filled answer field with calculated result on #answer
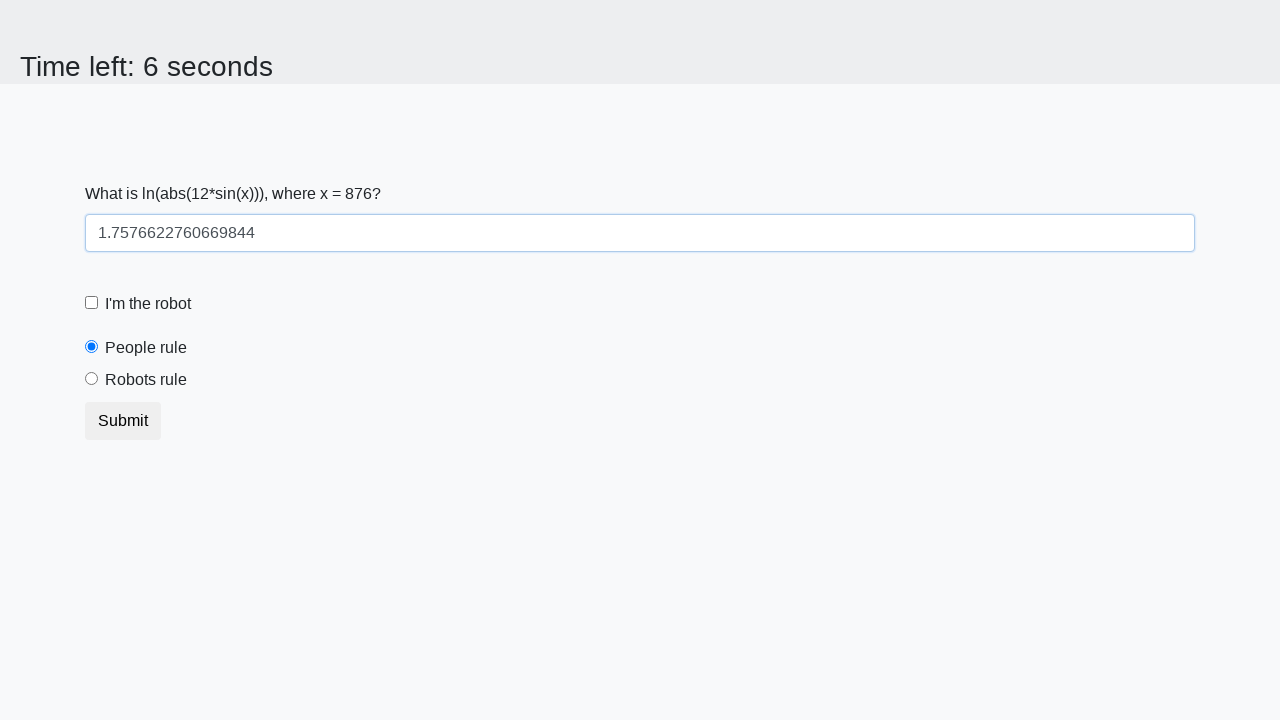

Clicked 'I am not a robot' checkbox at (92, 303) on #robotCheckbox
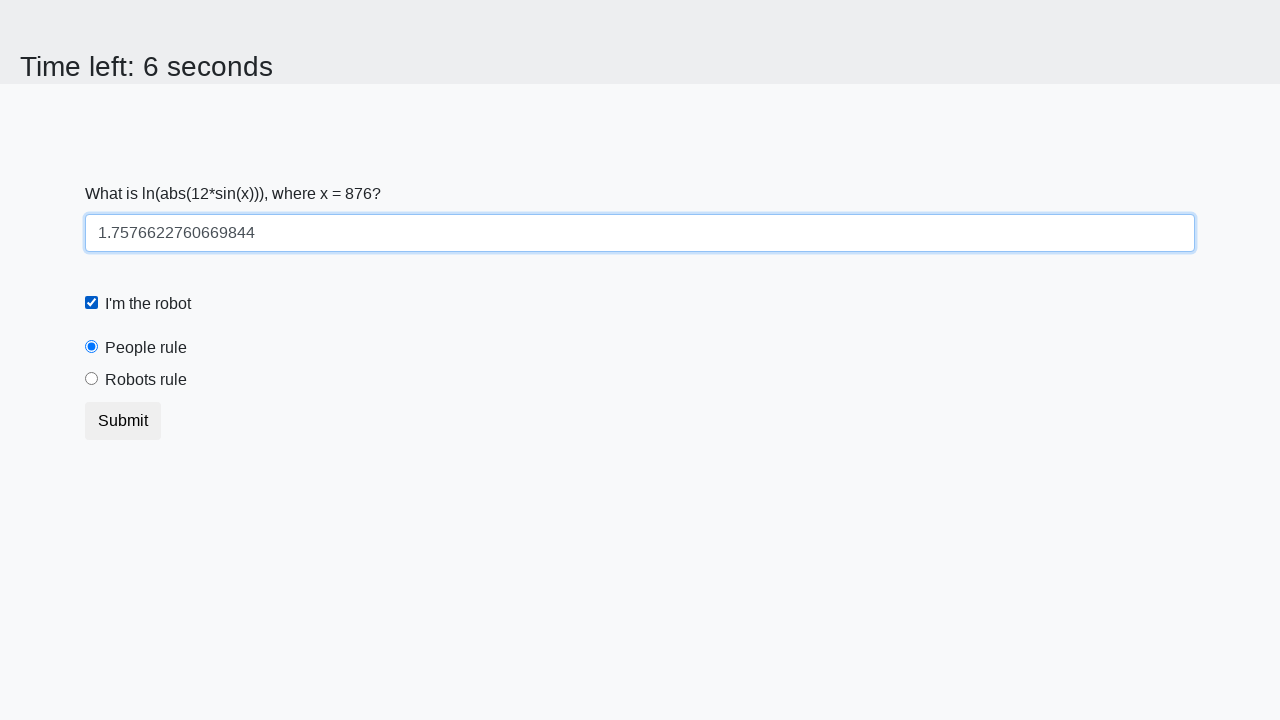

Clicked 'Robots rule!' checkbox at (92, 379) on #robotsRule
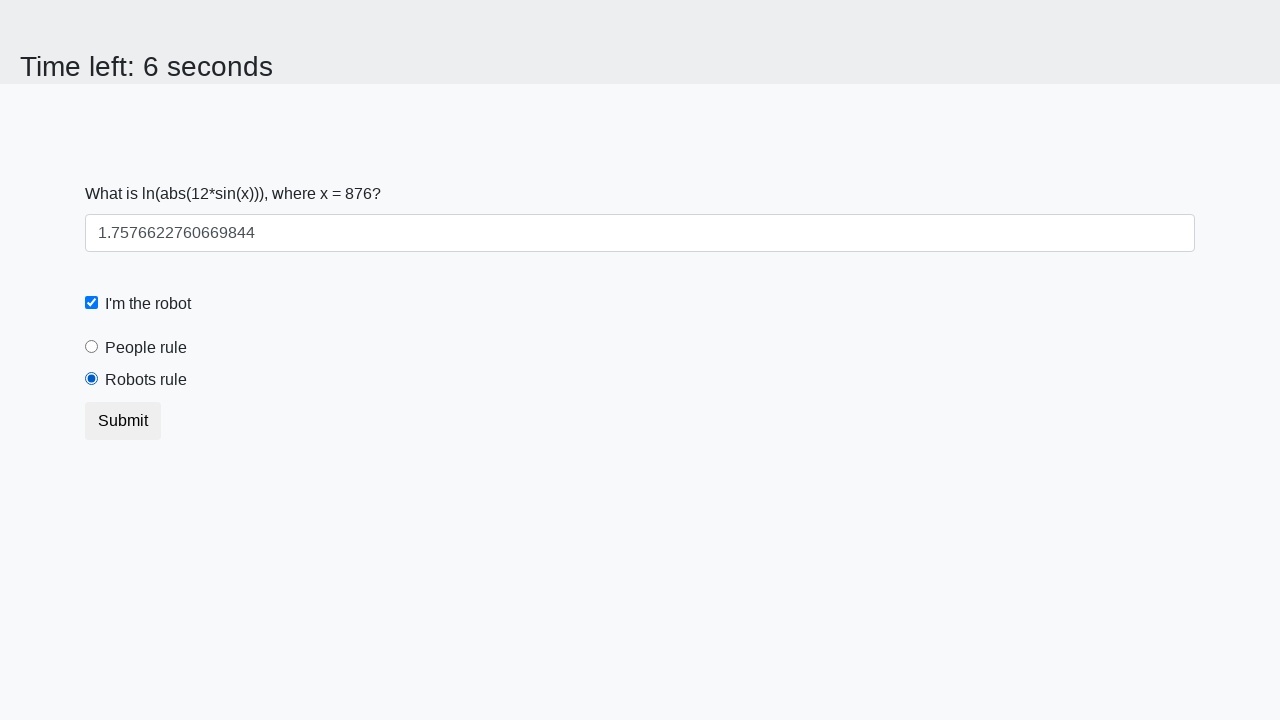

Clicked submit button to complete the math challenge form at (123, 421) on button.btn
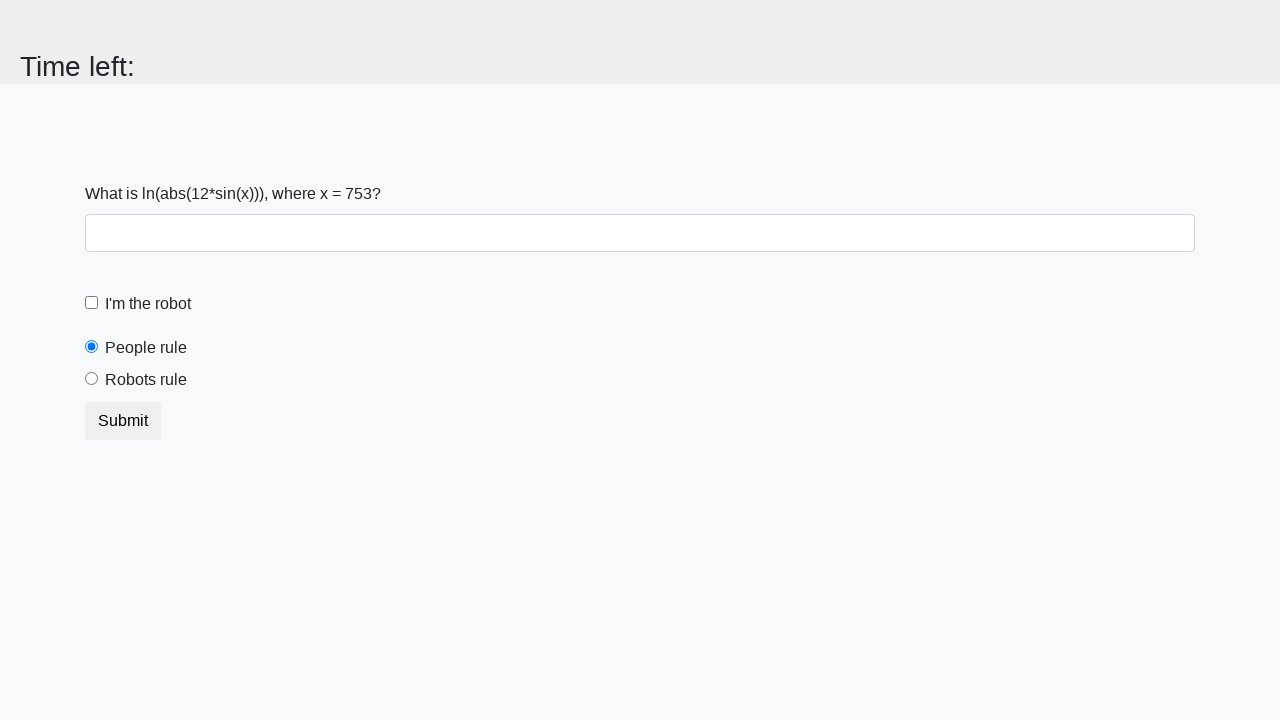

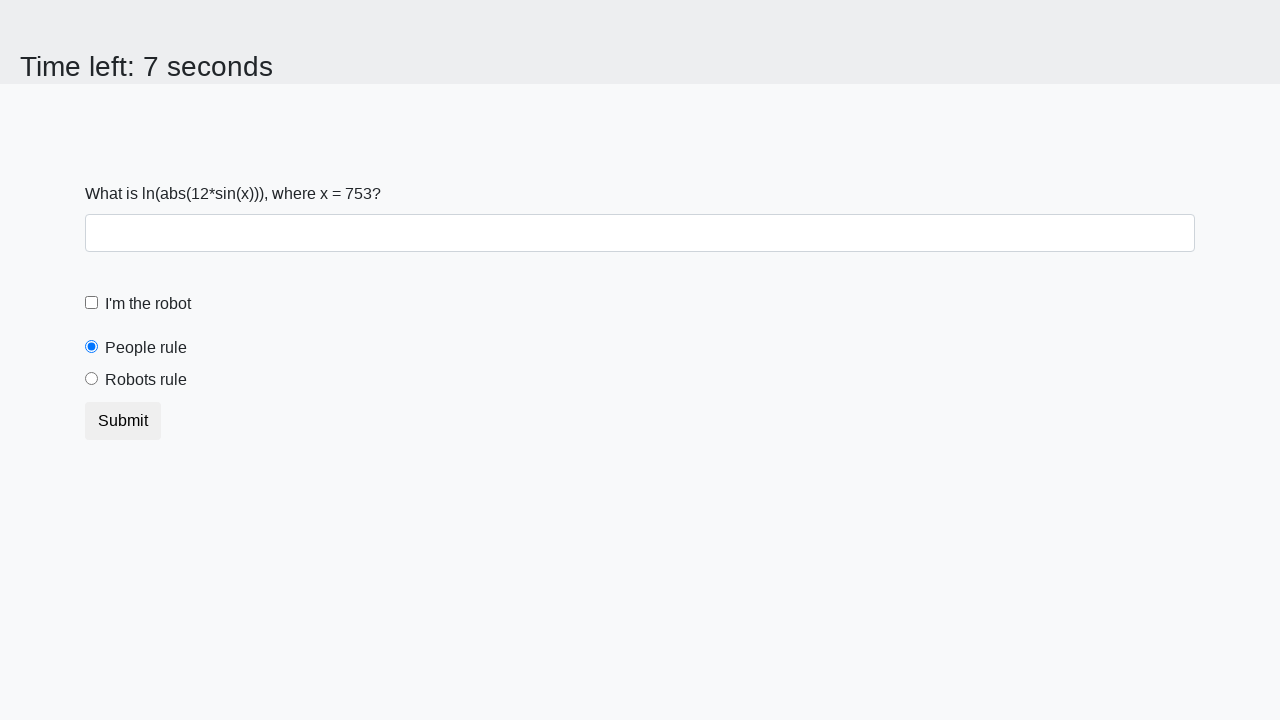